Tests window handling functionality by opening a new window, switching to it, clicking a link, and then switching back to the parent window

Starting URL: https://www.hyrtutorials.com/p/window-handles-practice.html

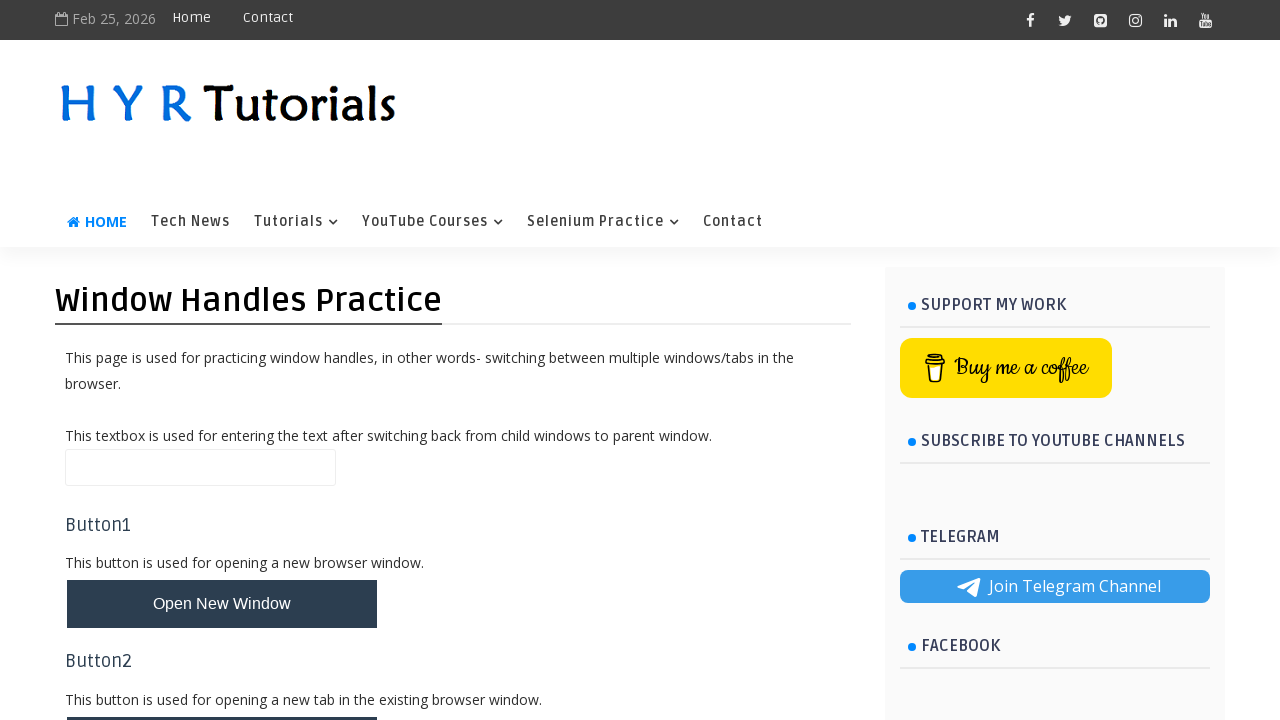

Scrolled down 1000px to make button visible
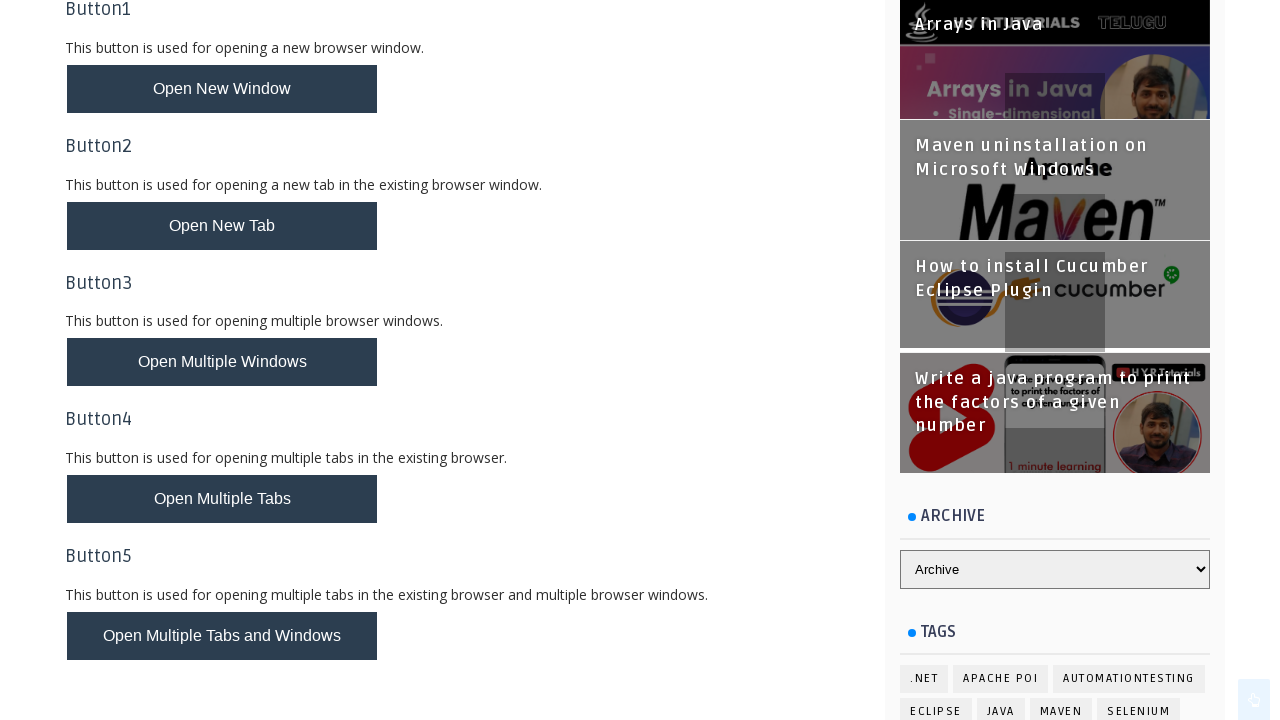

Stored parent window context
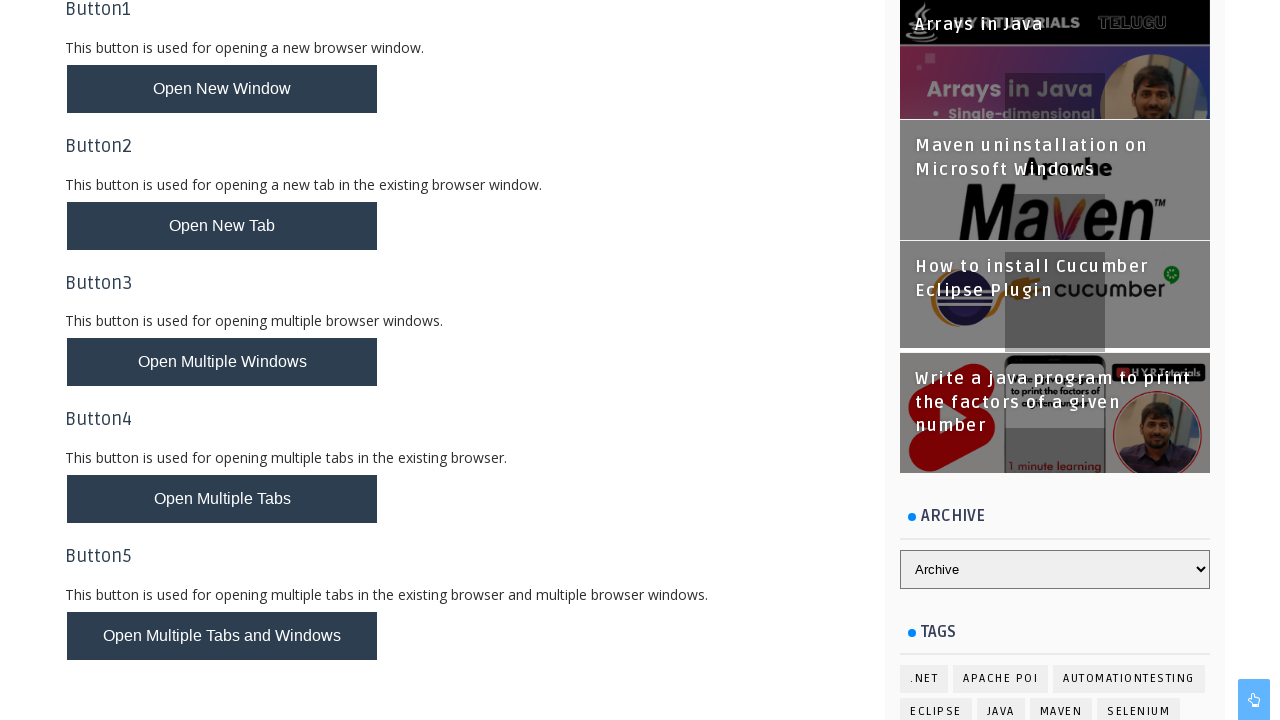

Clicked 4th whButtons button to open new window at (222, 499) on (//button[@class='whButtons'])[4]
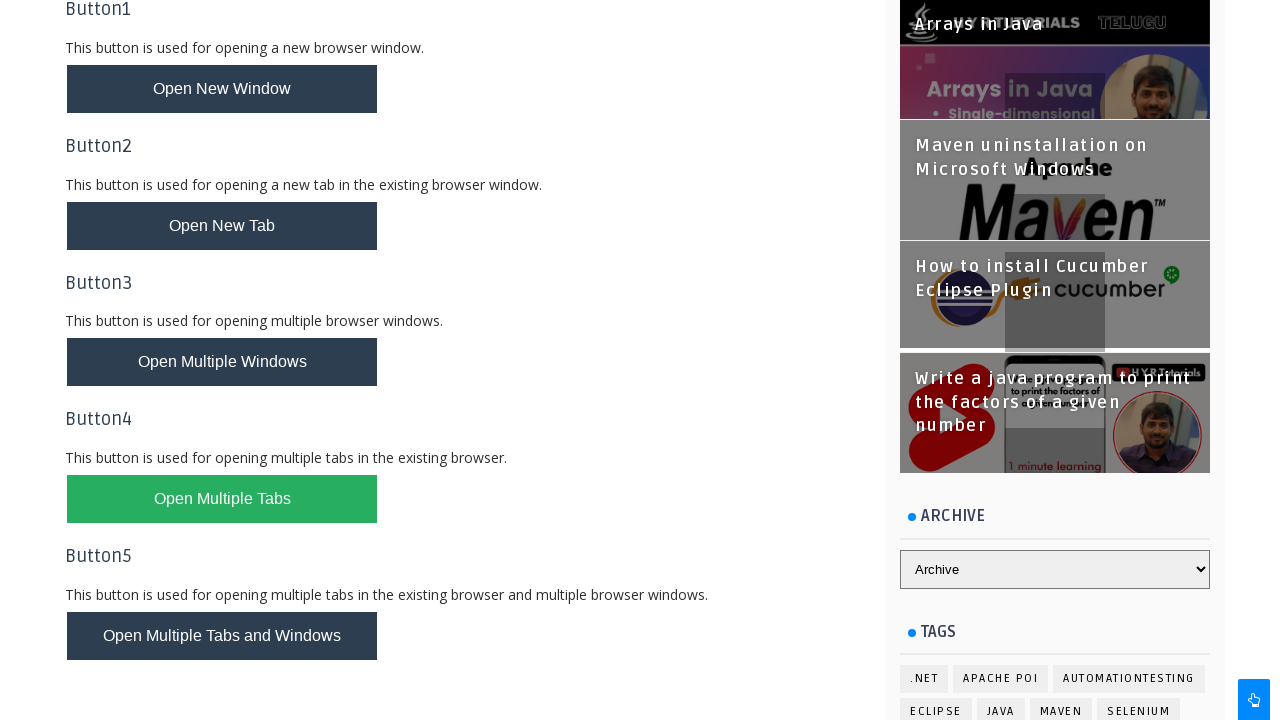

New page loaded successfully
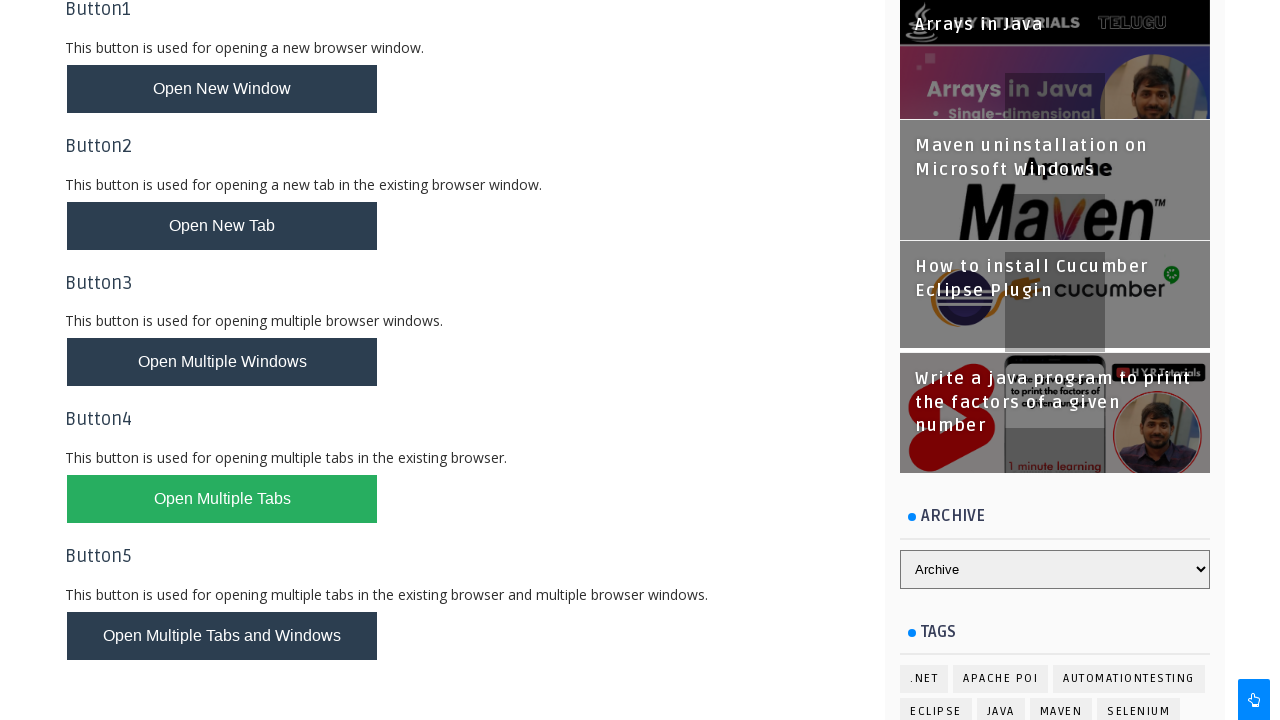

Clicked Contact link in new window at (268, 18) on xpath=//*[text()='Contact']
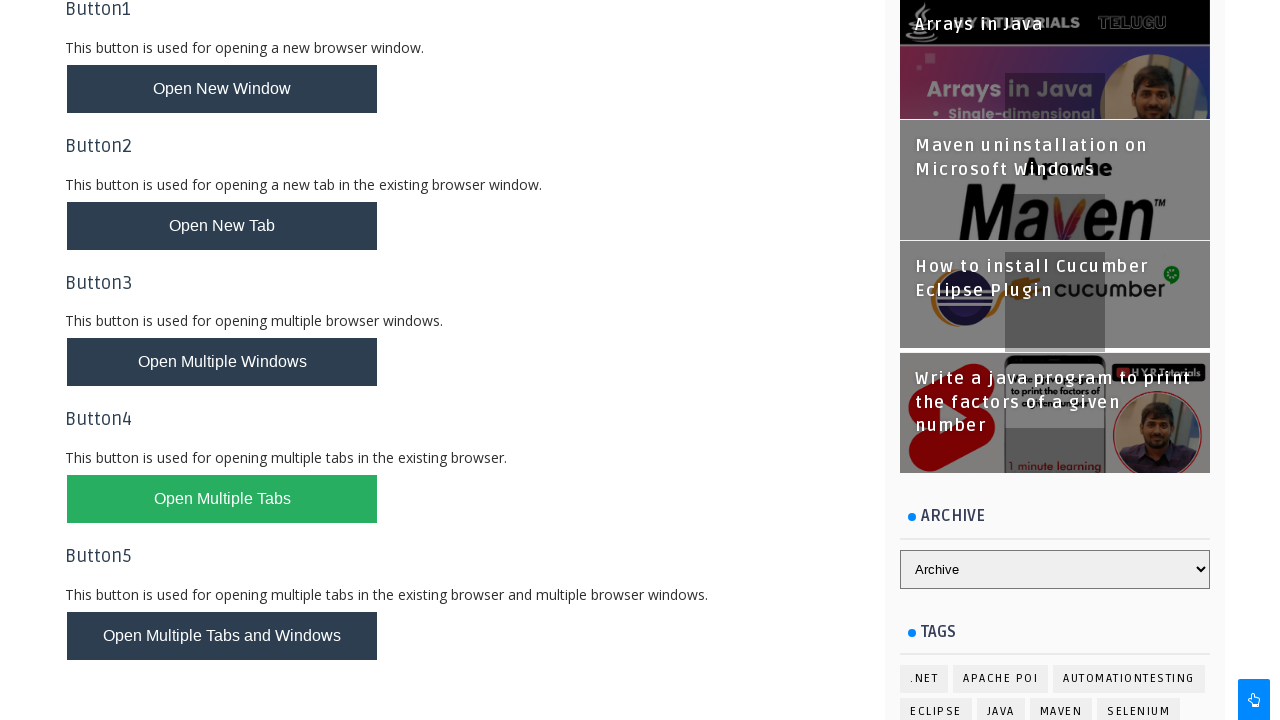

Waited 1000ms and returned to parent window context
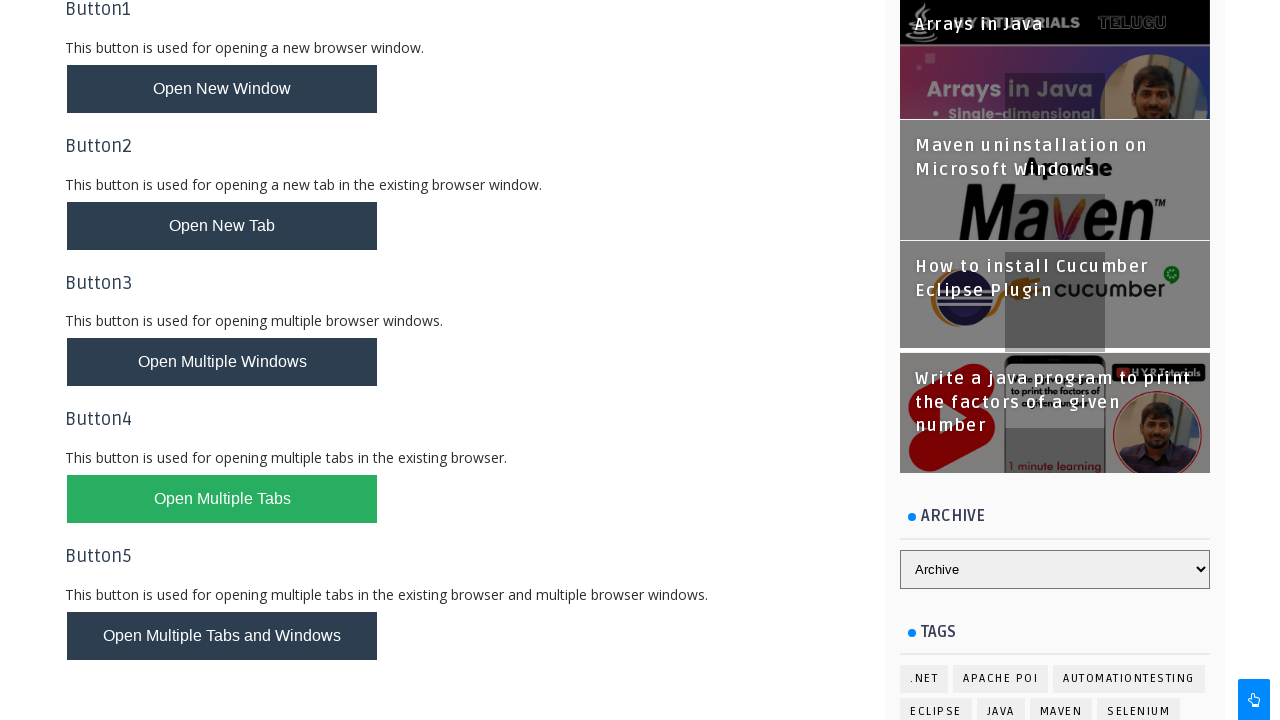

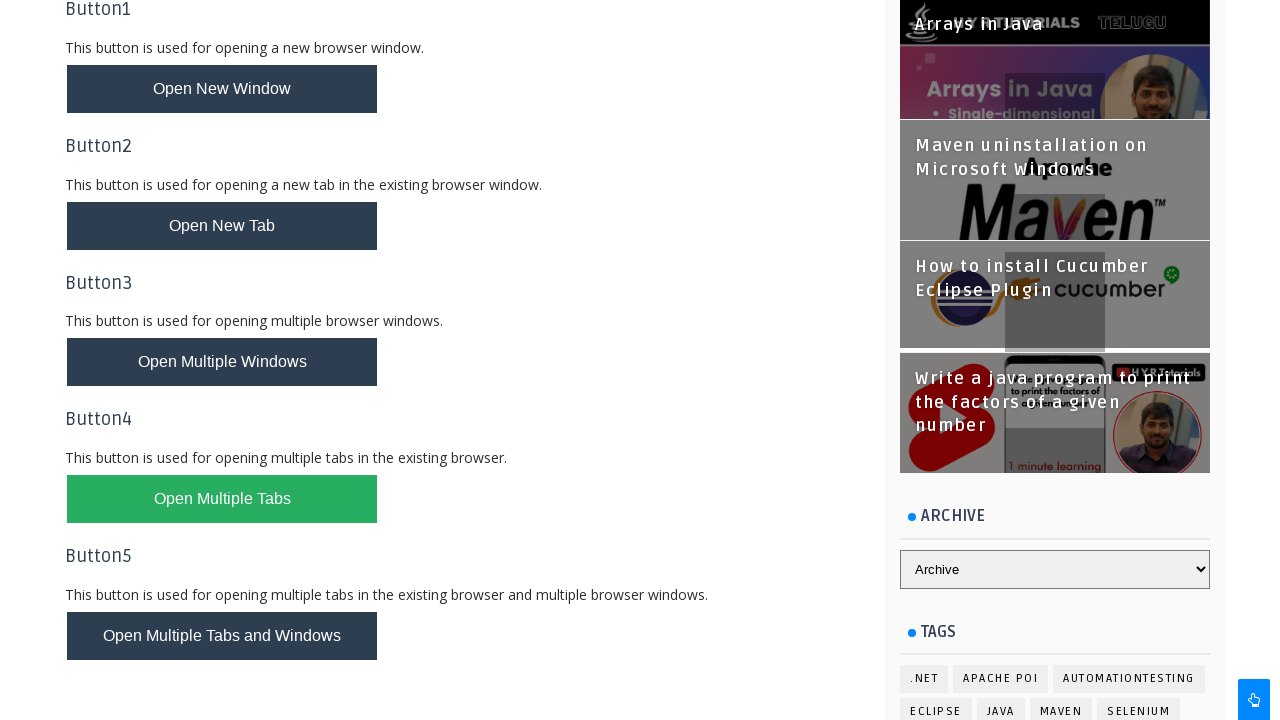